Tests JavaScript alert functionality on W3Schools by switching to an iframe and clicking a button that triggers an alert

Starting URL: https://www.w3schools.com/jsref/tryit.asp?filename=tryjsref_alert

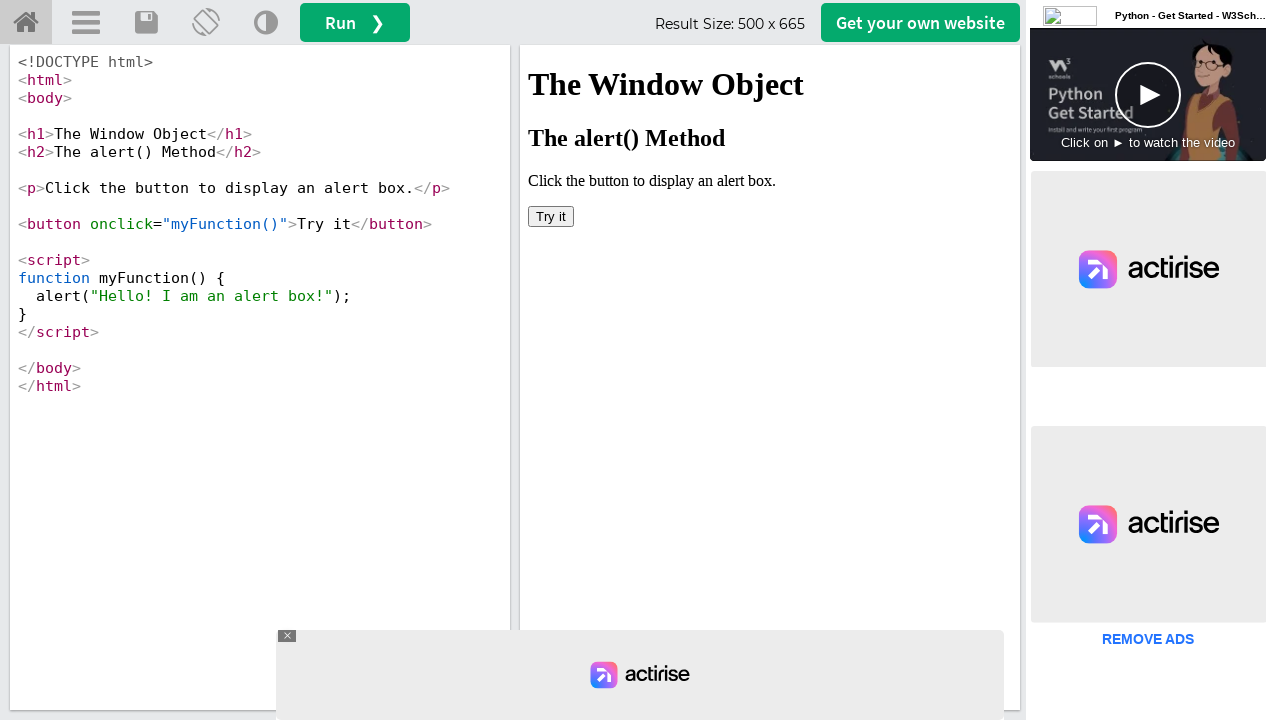

Located iframe with ID 'iframeResult' containing the test result
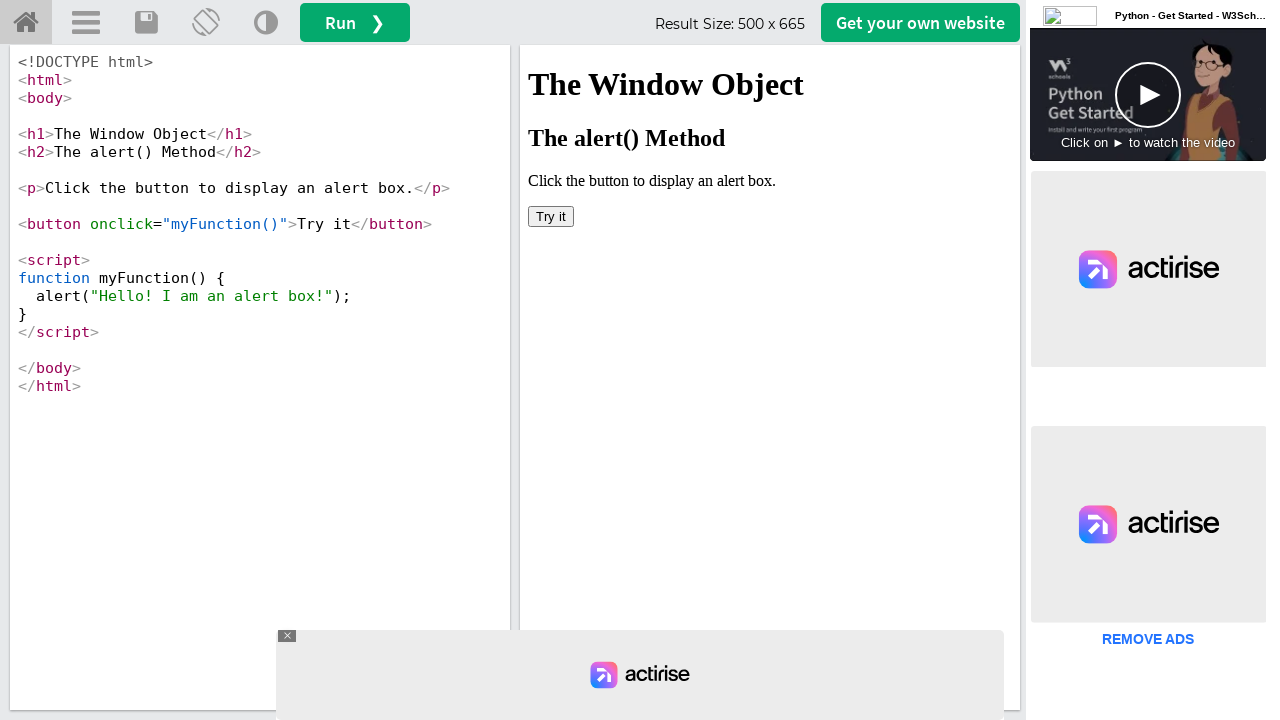

Clicked button inside iframe to trigger JavaScript alert at (551, 216) on #iframeResult >> internal:control=enter-frame >> xpath=/html/body/button
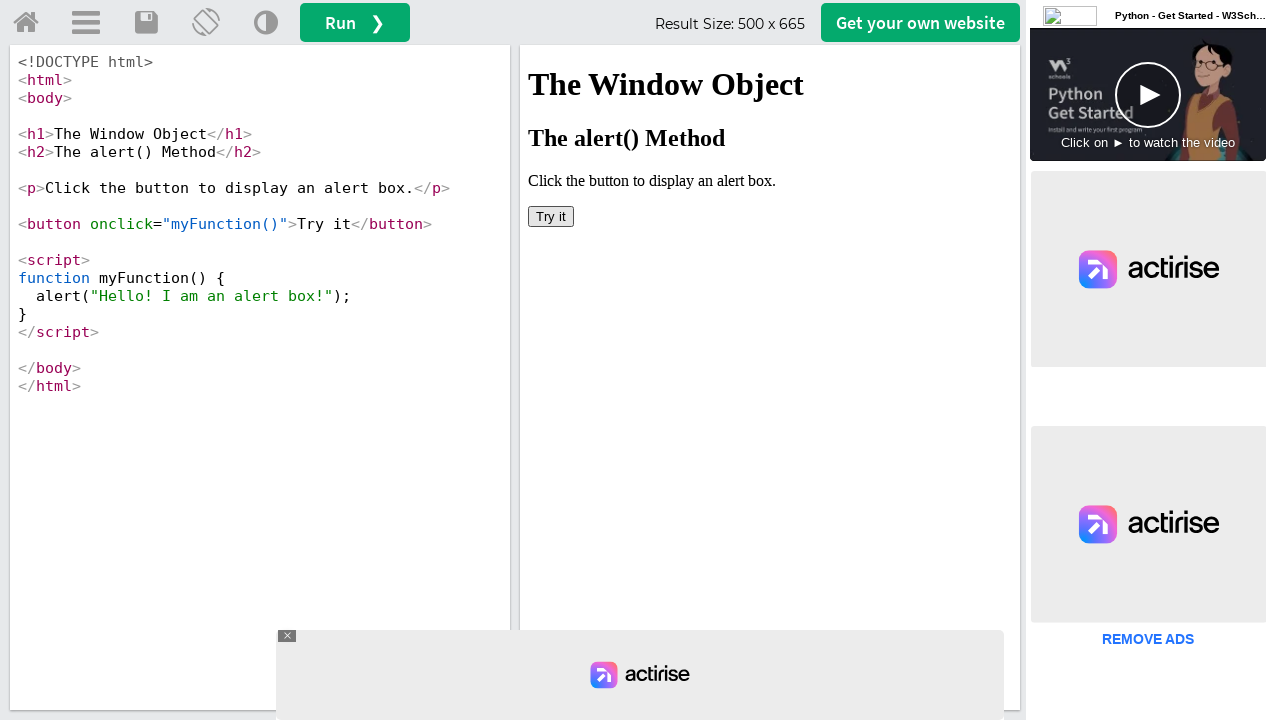

Set up dialog handler to accept alert
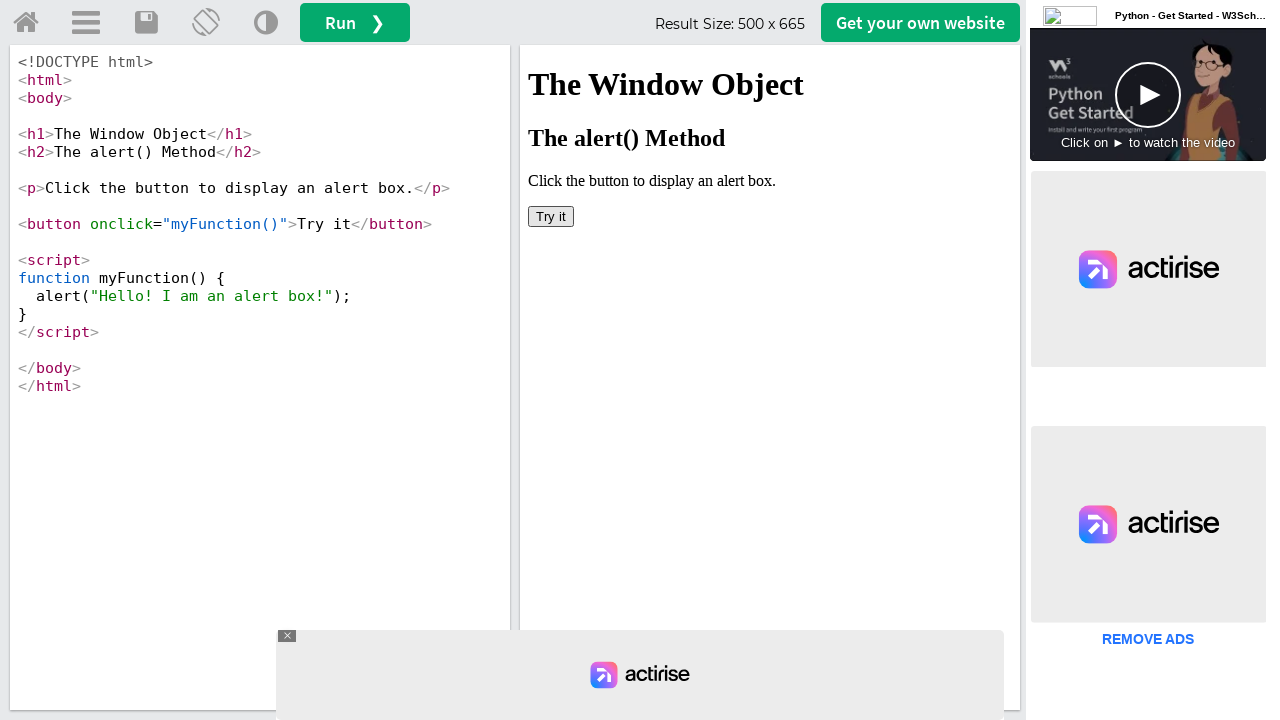

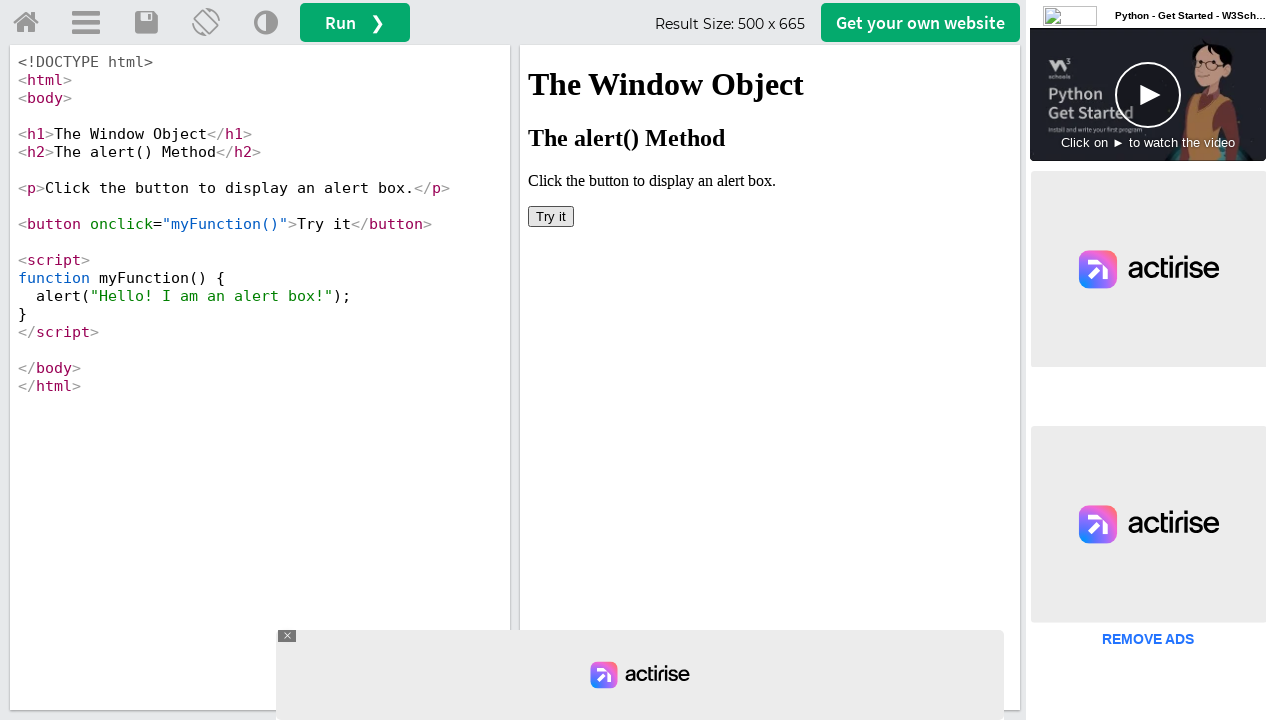